Tests brand theming with cache busting by clearing storage, navigating to a Tesla-branded report page, and verifying CSS custom properties are correctly set for the brand colors.

Starting URL: https://sunspire-web-app.vercel.app/

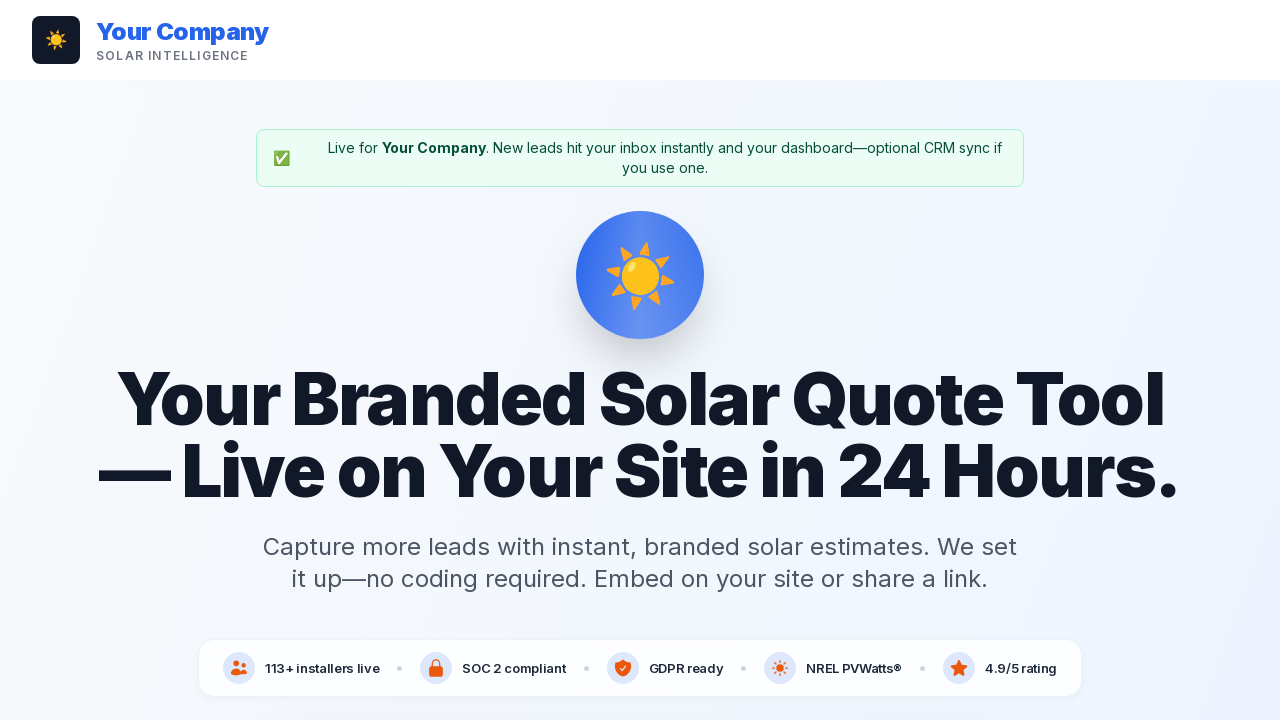

Cleared localStorage and sessionStorage to reset brand state
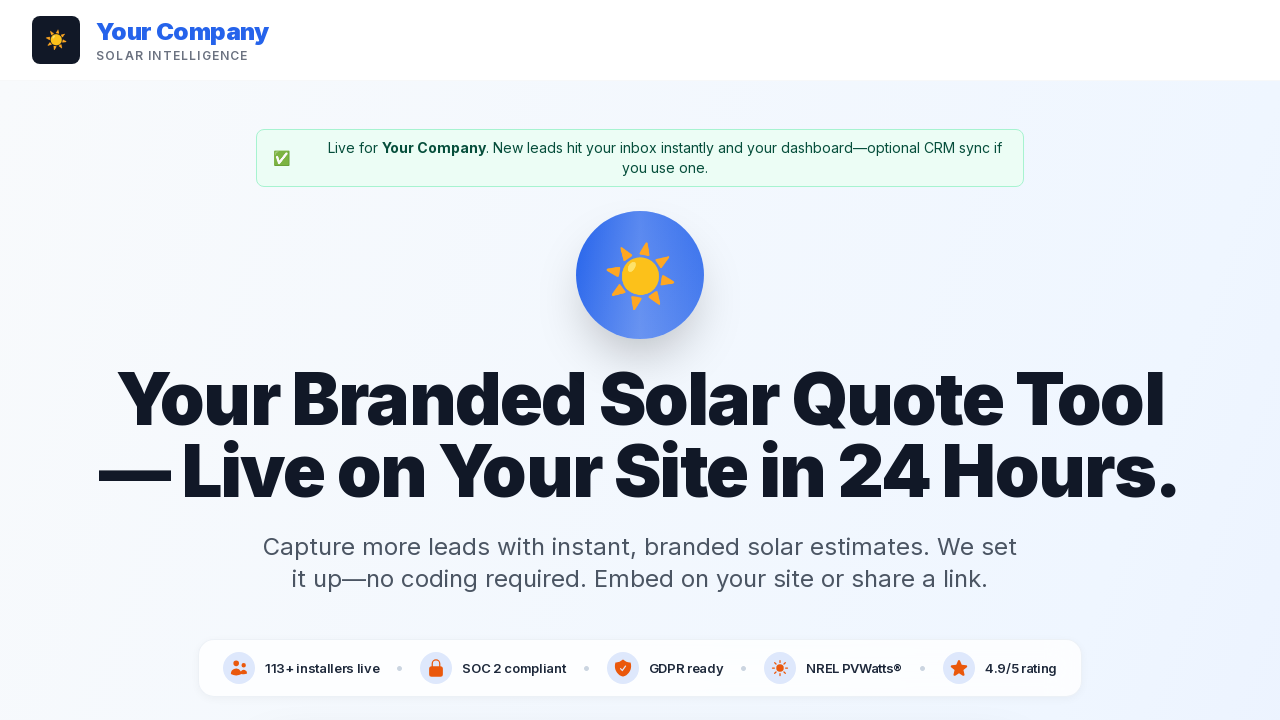

Navigated to Tesla-branded report page with cache buster parameter: 1772500668526
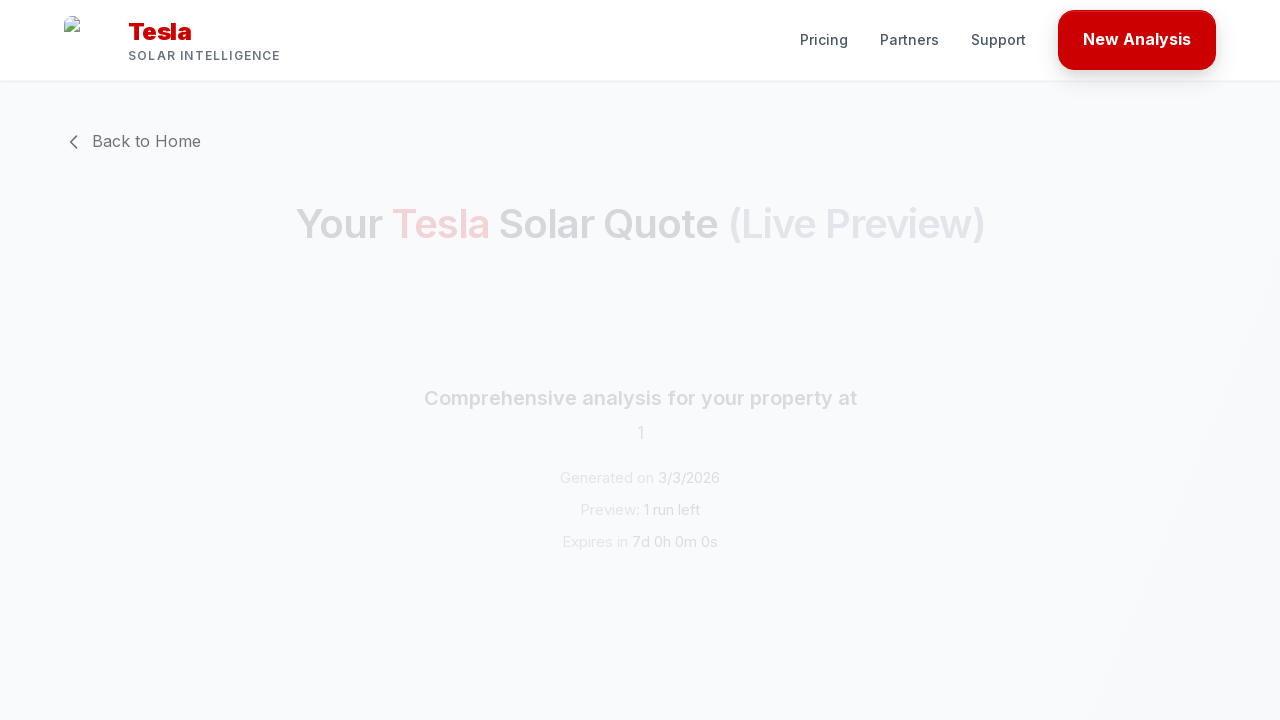

Waited for network idle state after page load
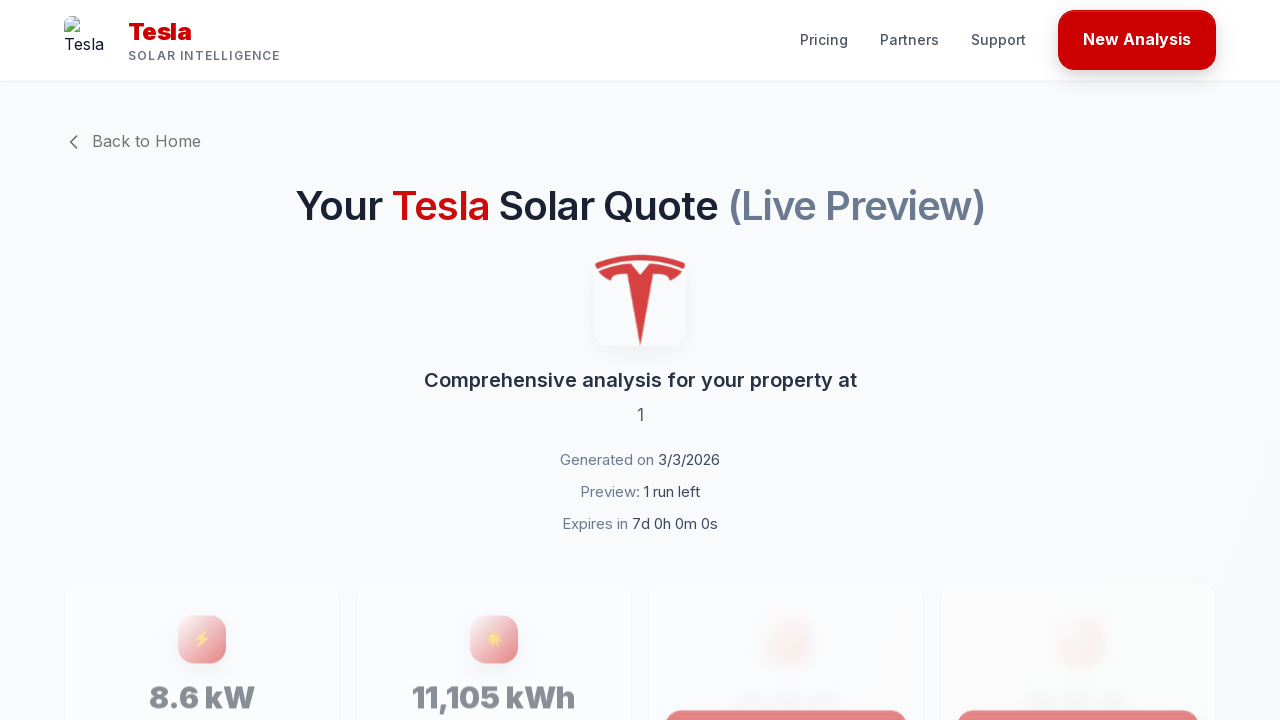

Waited additional 5 seconds for styling to fully apply
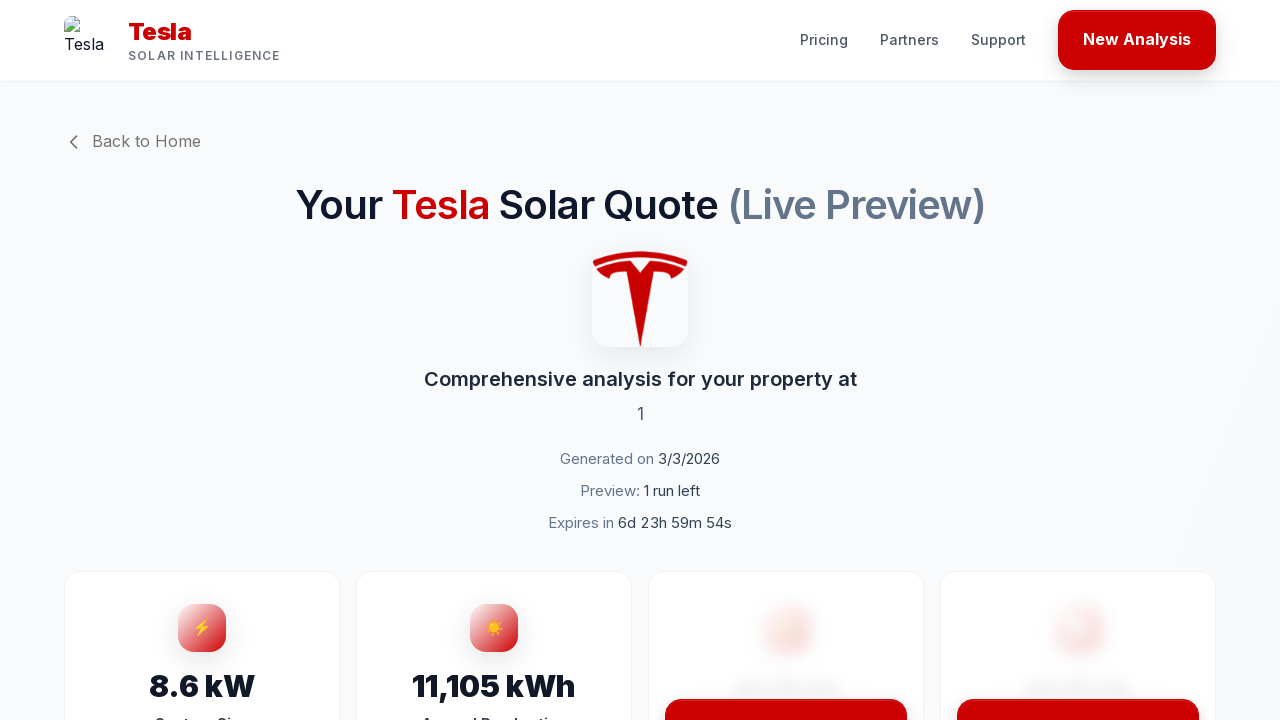

Retrieved CSS custom properties and localStorage brand state from page
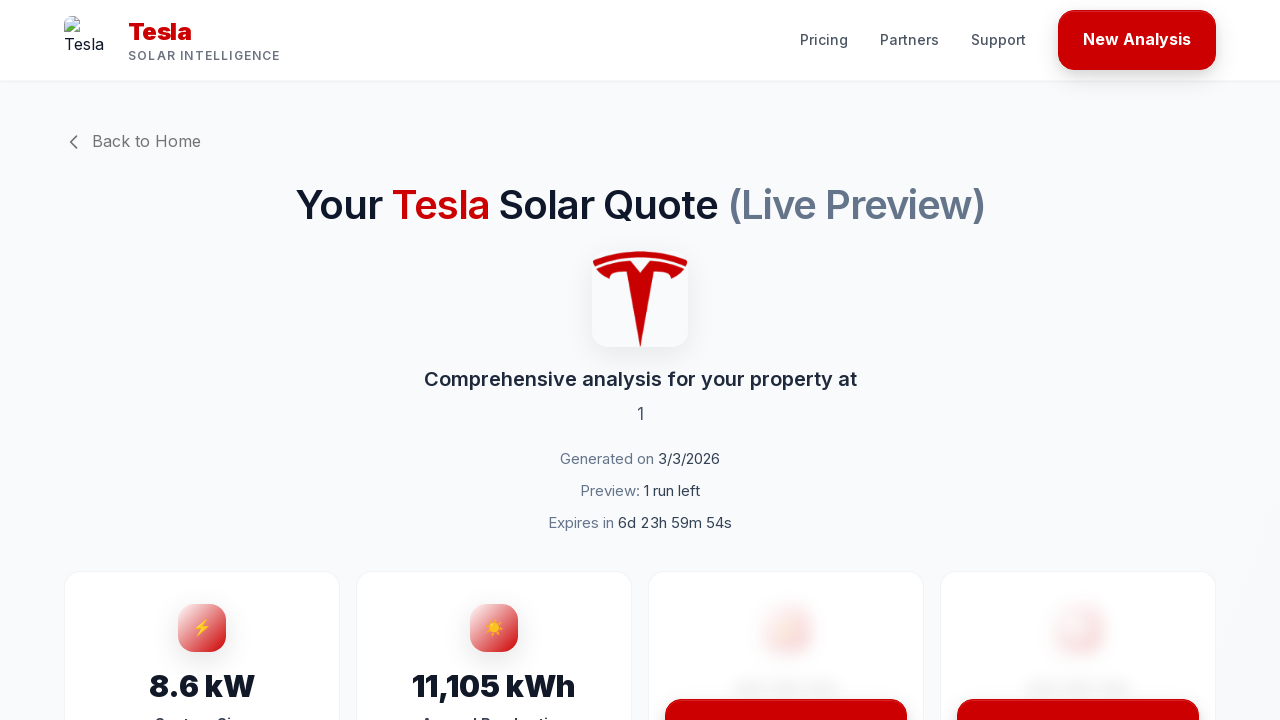

Verified brand state is not None - Tesla branding configuration is present
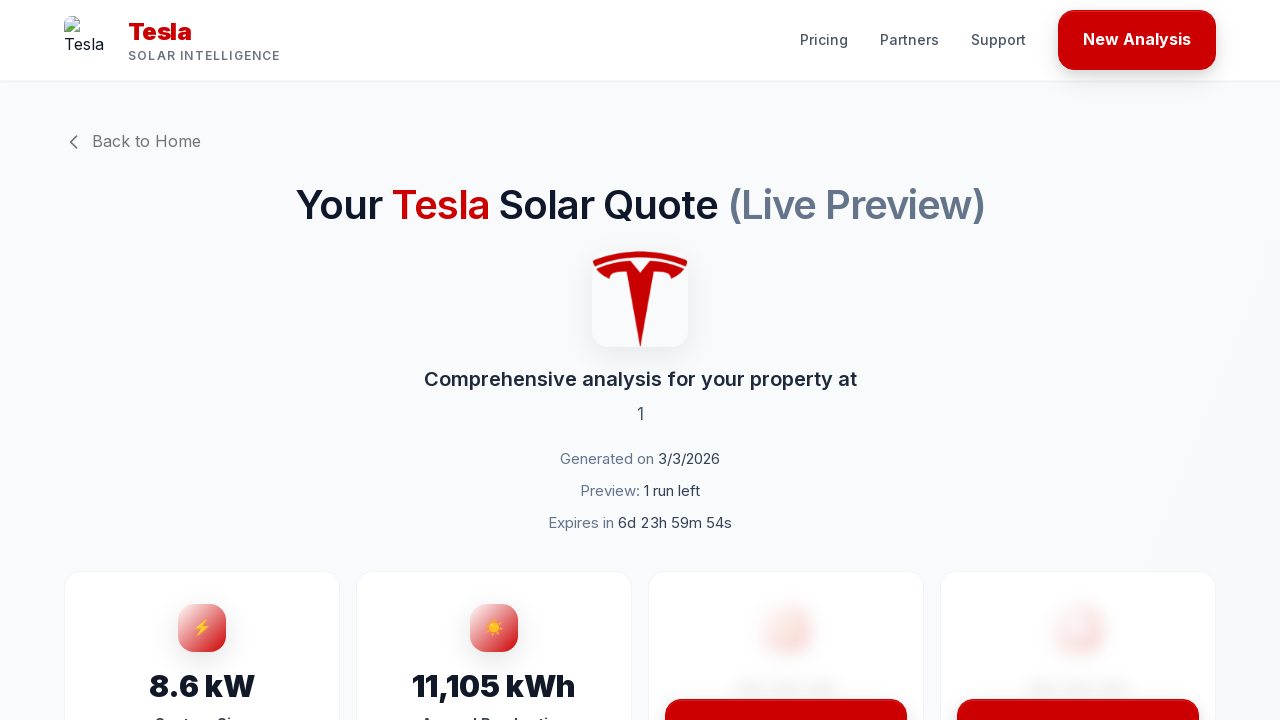

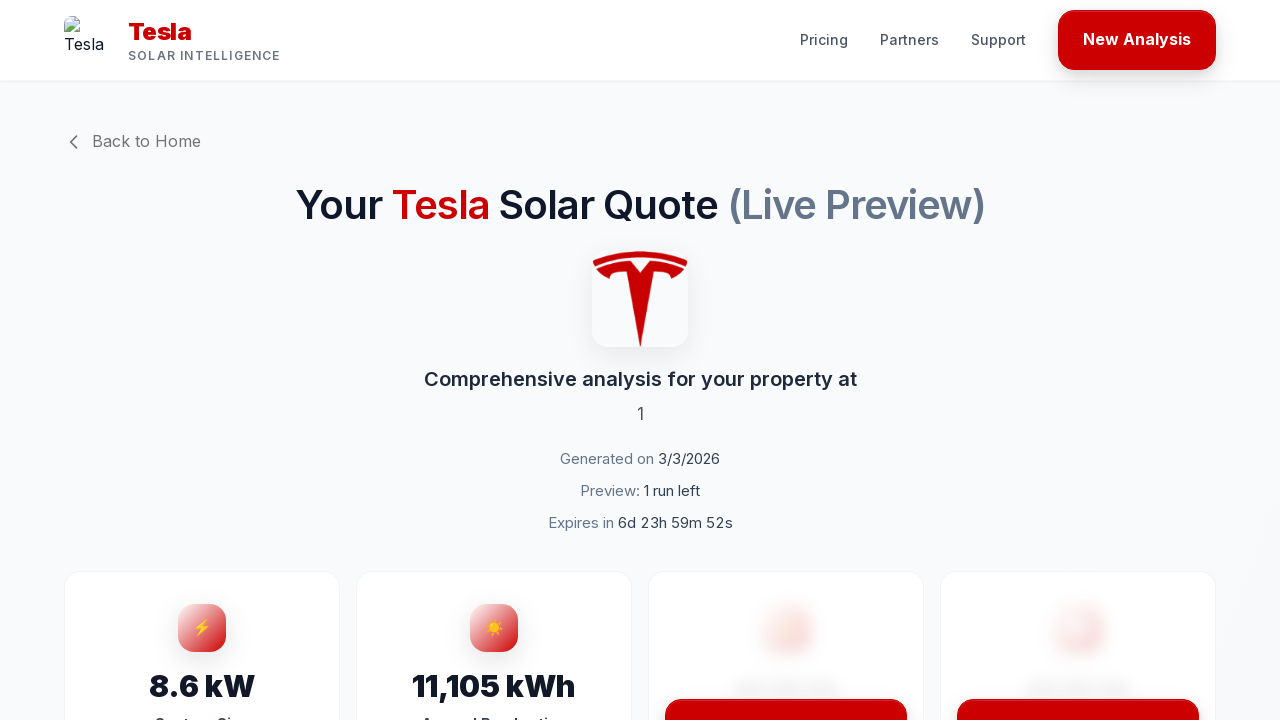